Tests different types of JavaScript alerts including simple alerts, confirm dialogs, and prompt dialogs by interacting with them in various ways

Starting URL: https://www.leafground.com/alert.xhtml

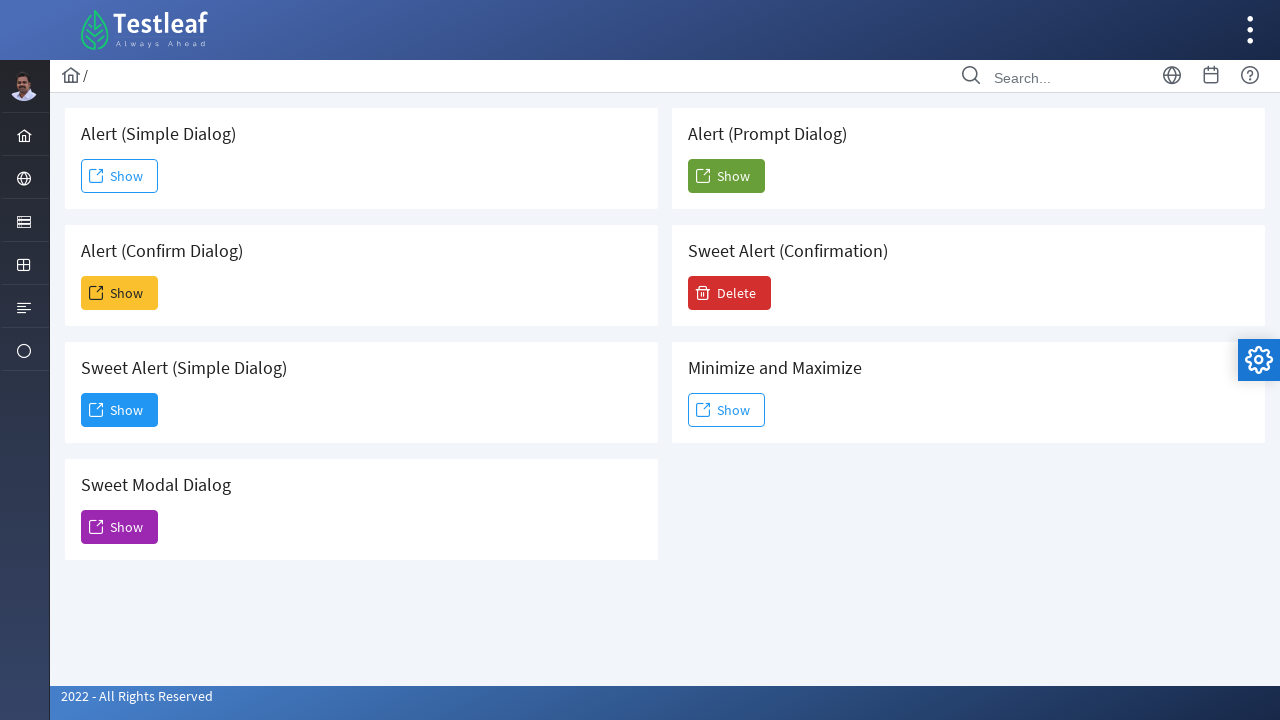

Clicked simple alert button at (120, 176) on #j_idt88\:j_idt91
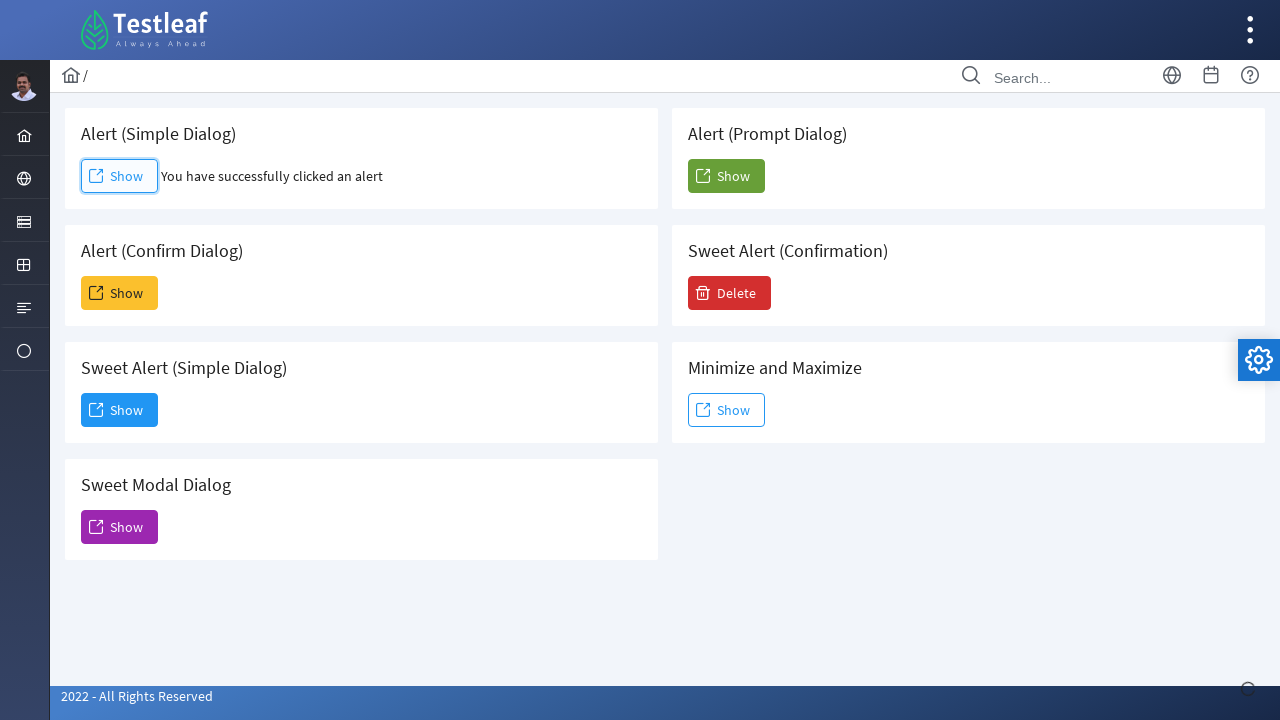

Accepted simple alert dialog
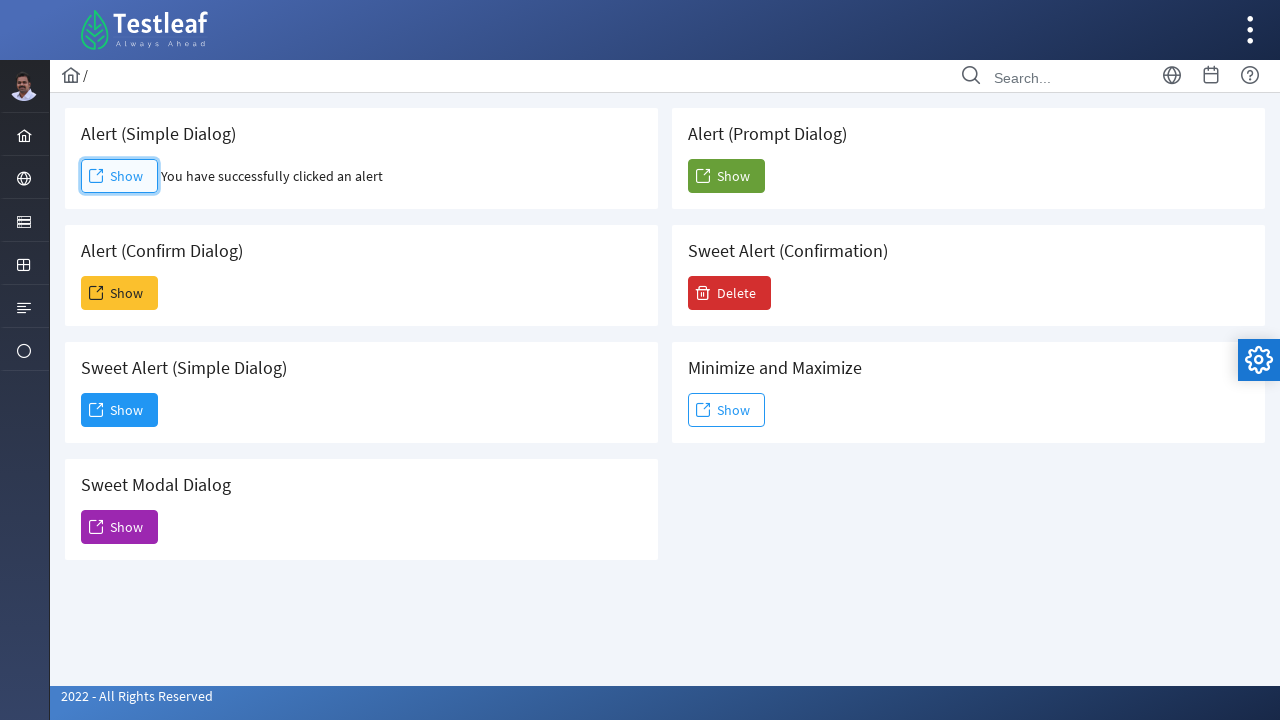

Clicked confirm dialog button at (120, 293) on #j_idt88\:j_idt93
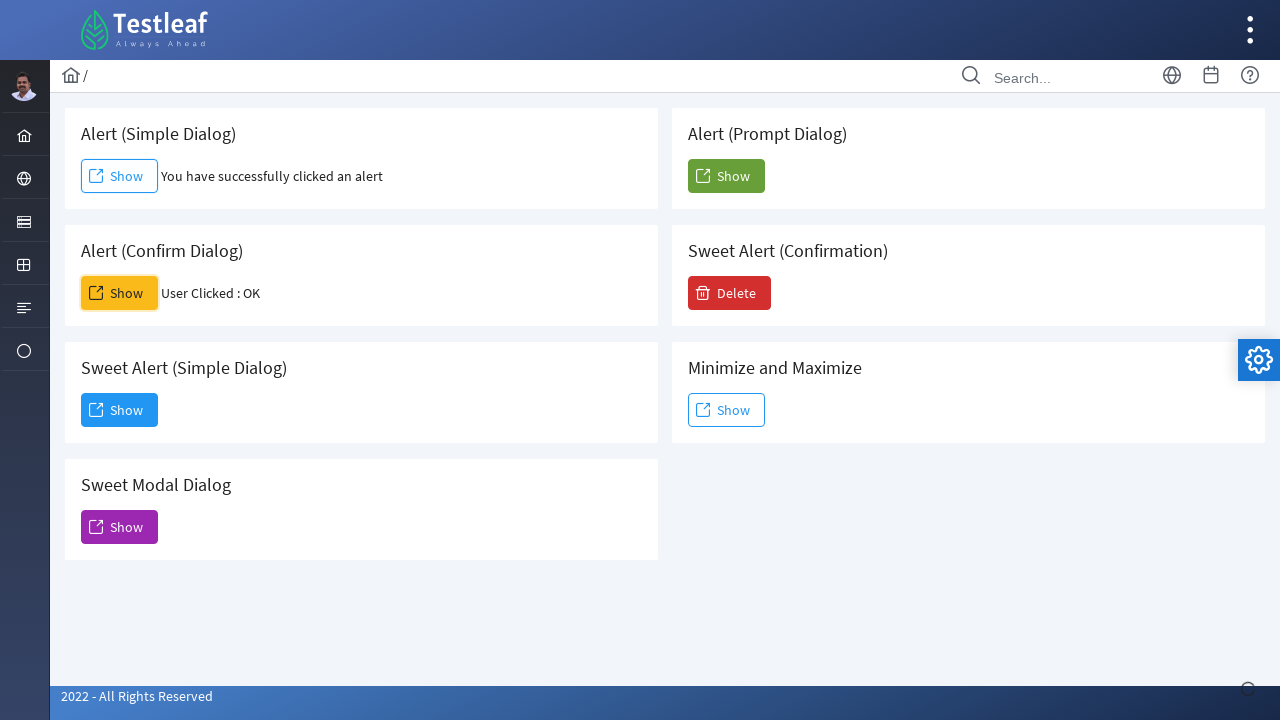

Dismissed confirm dialog
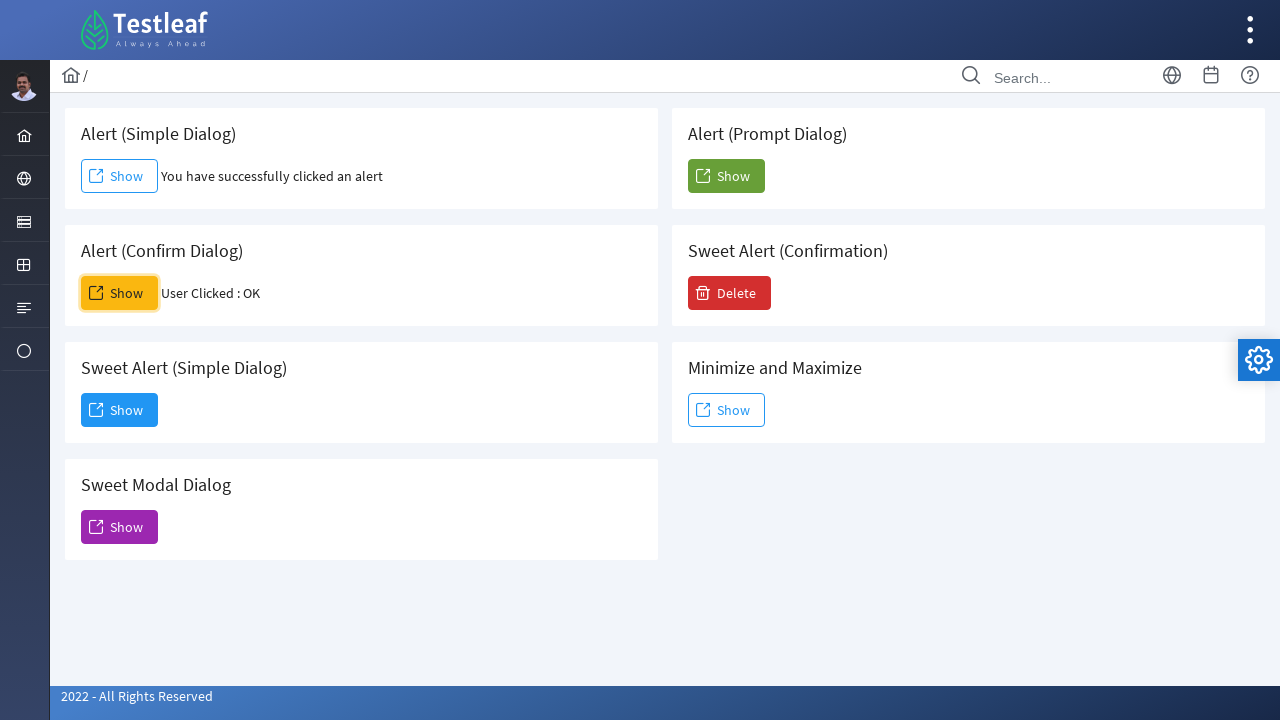

Set up handler for prompt dialog
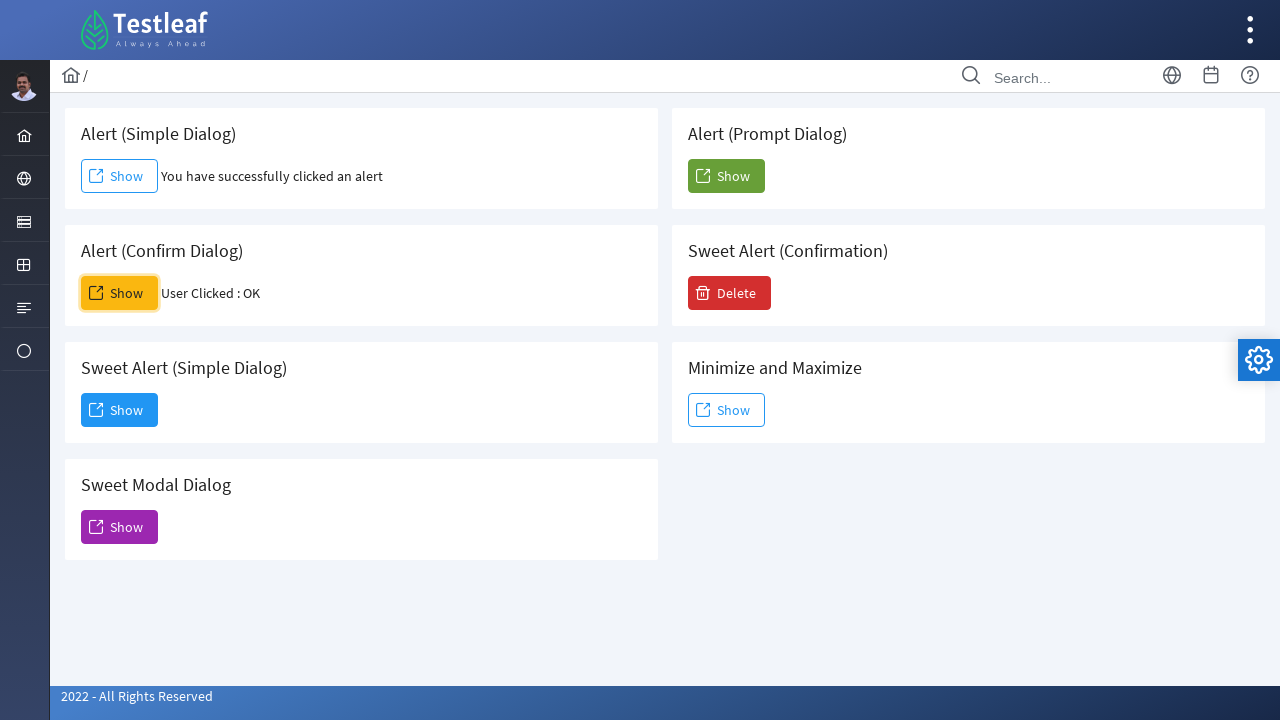

Clicked prompt dialog button and entered text 'Sanuri Perera', then accepted at (726, 176) on #j_idt88\:j_idt104
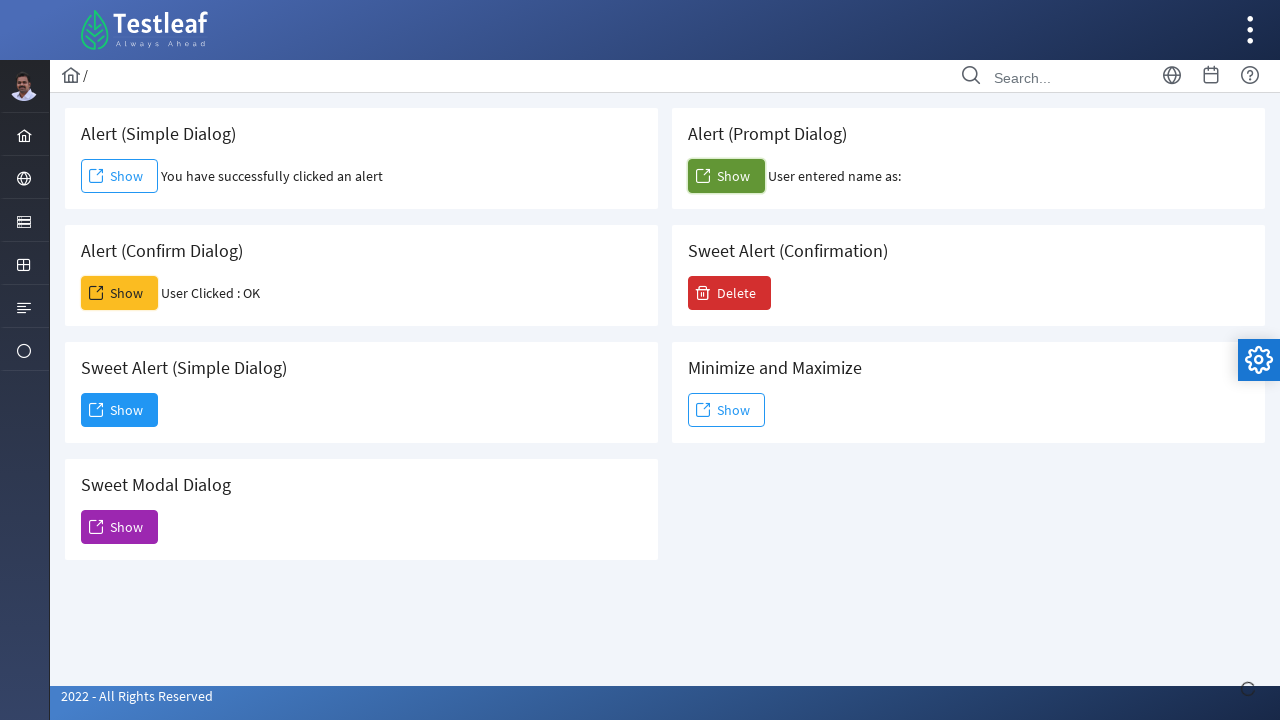

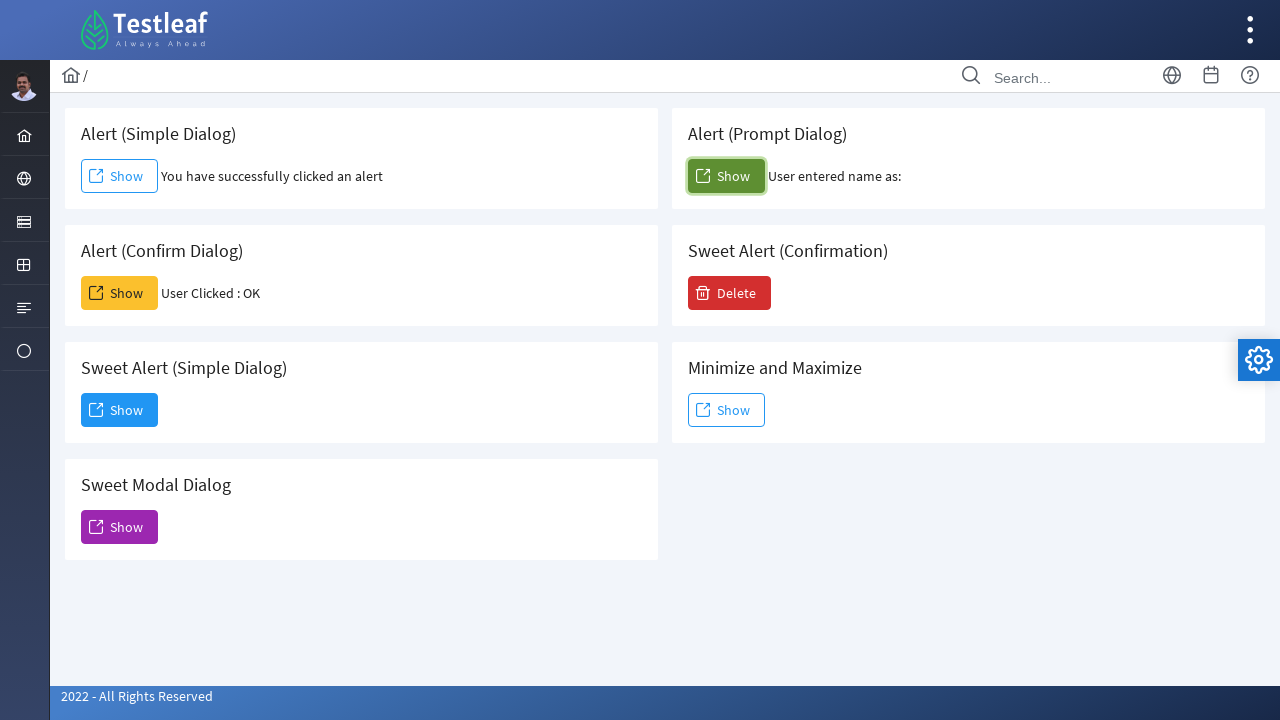